Tests a registration form by filling required fields (first name, last name, email) and submitting, then verifies successful registration by checking for a congratulations message.

Starting URL: http://suninjuly.github.io/registration1.html

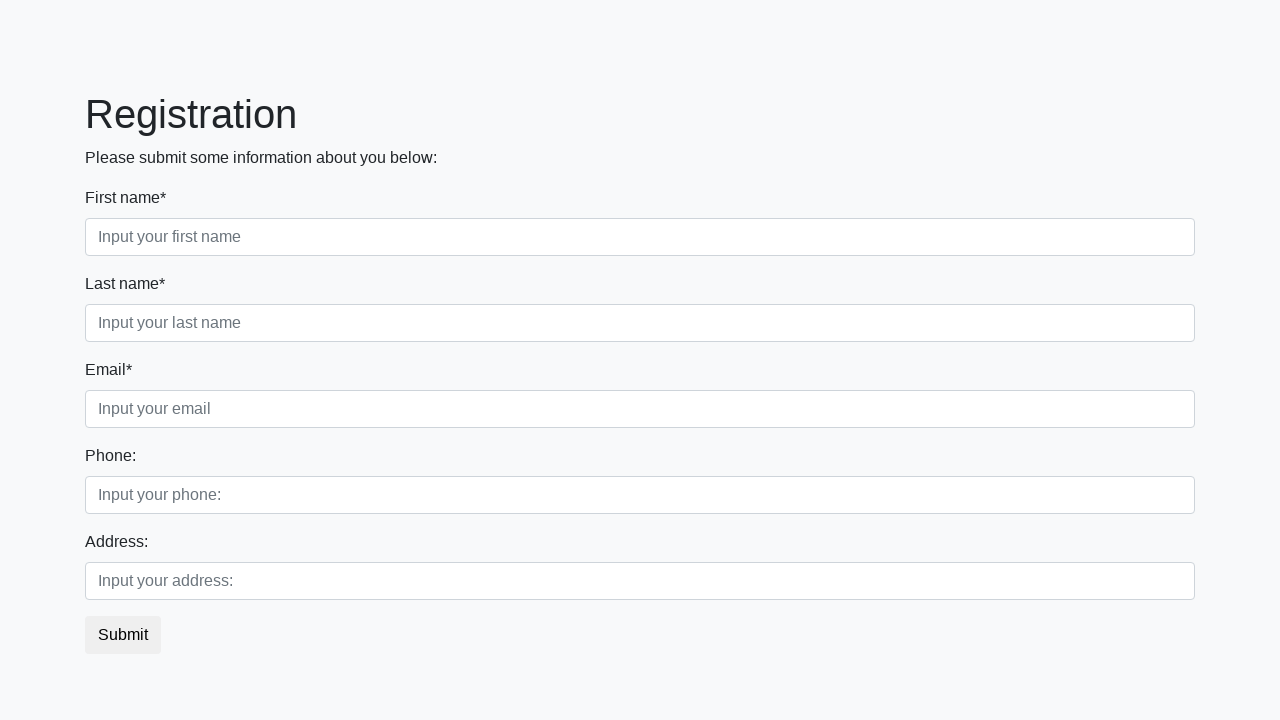

Filled first name field with 'Ivan' on input.form-control.first:required
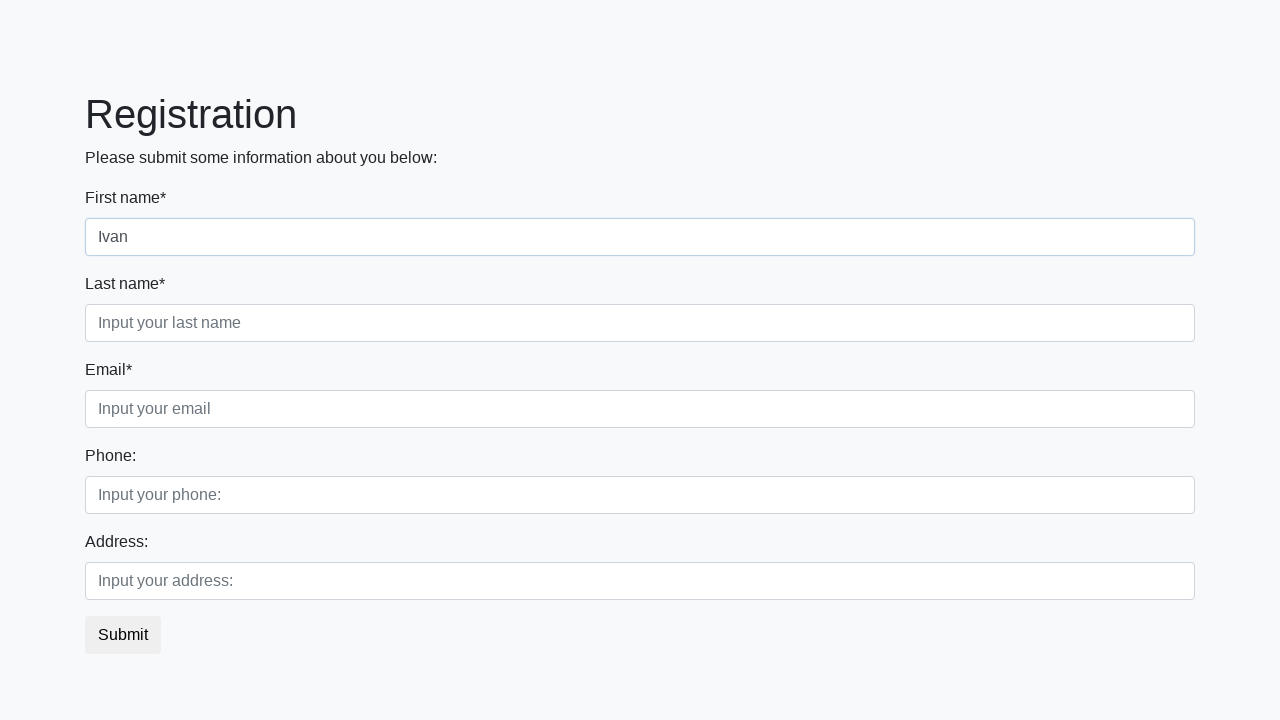

Filled last name field with 'Petrov' on input.form-control.second:required
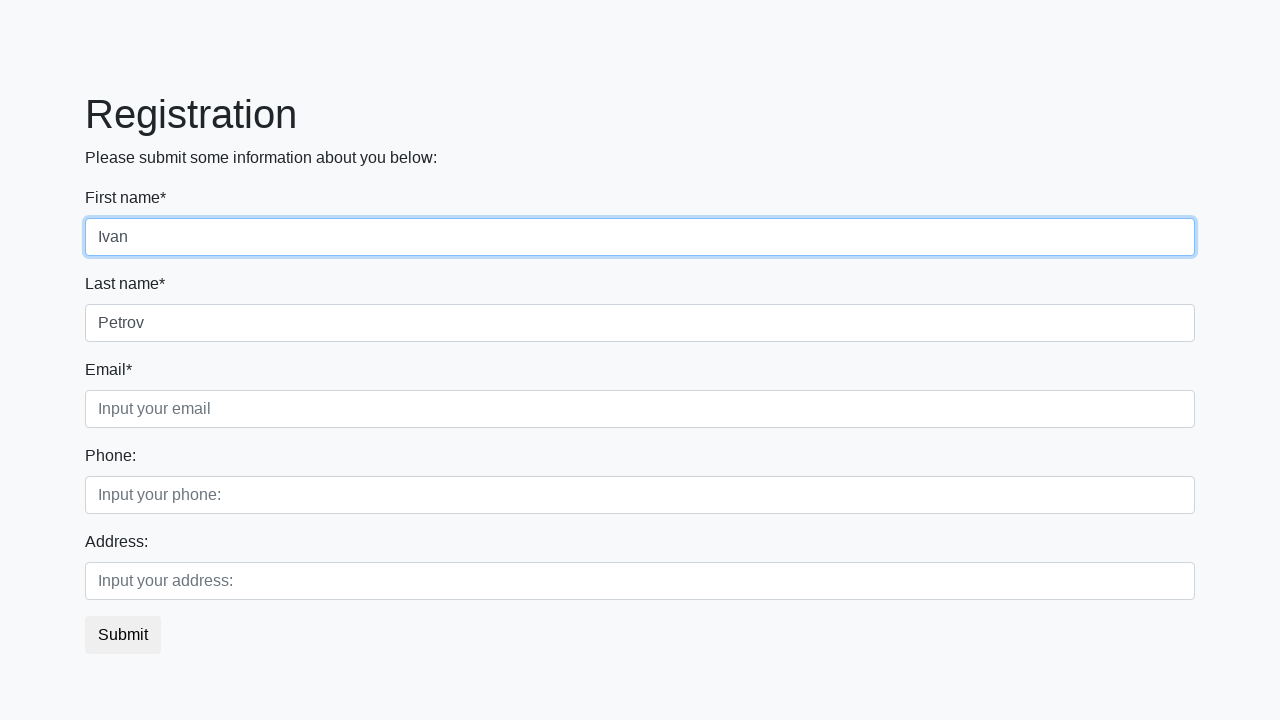

Filled email field with 'test.user@example.com' on input.form-control.third:required
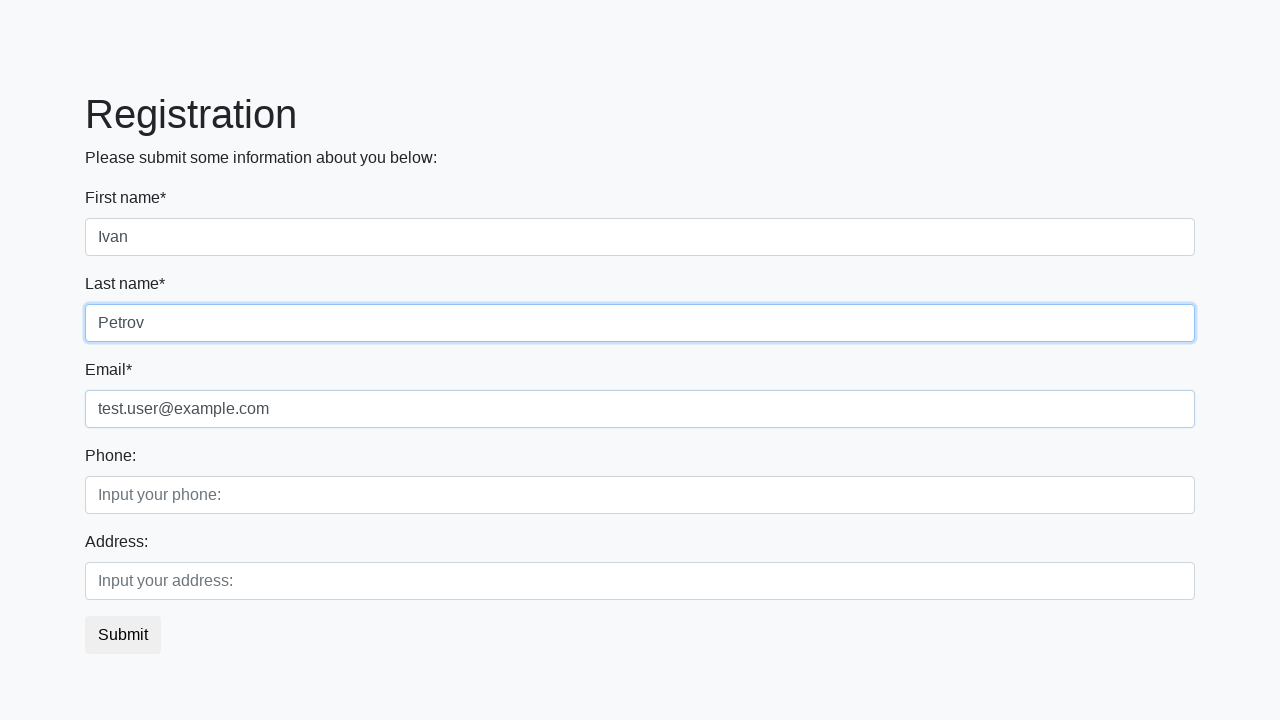

Clicked submit button to register at (123, 635) on button.btn
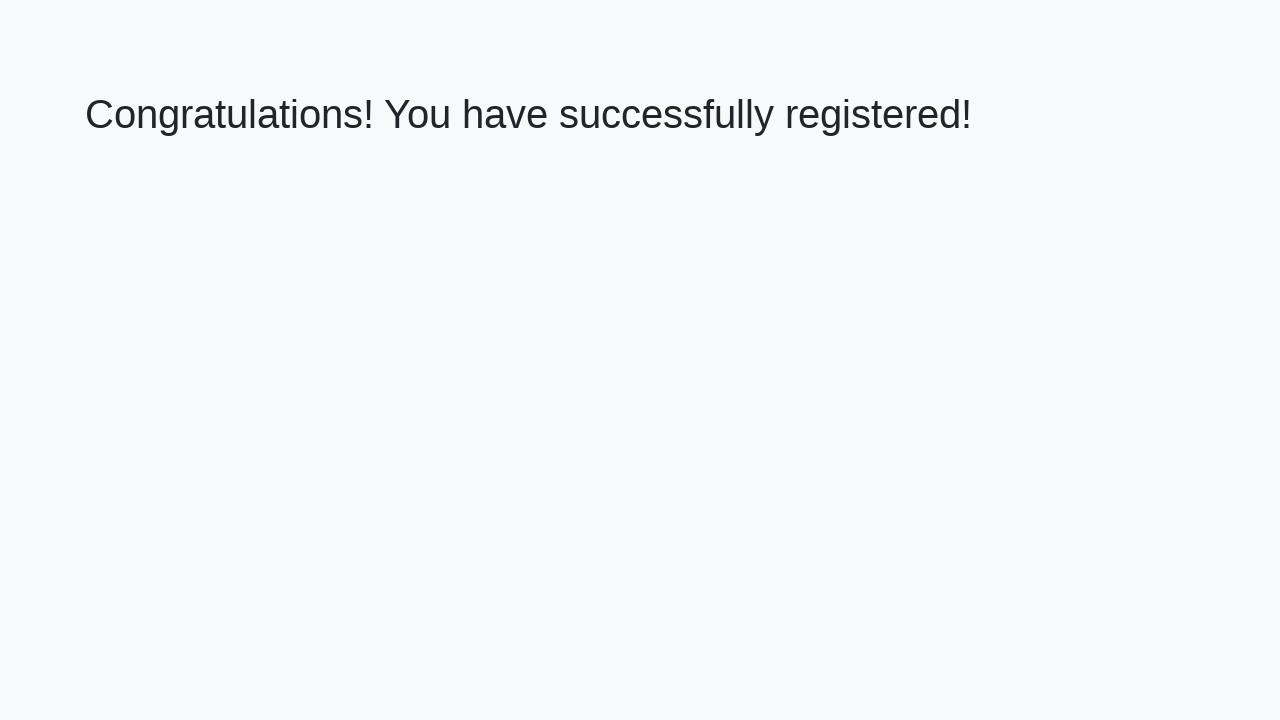

Congratulations heading appeared after form submission
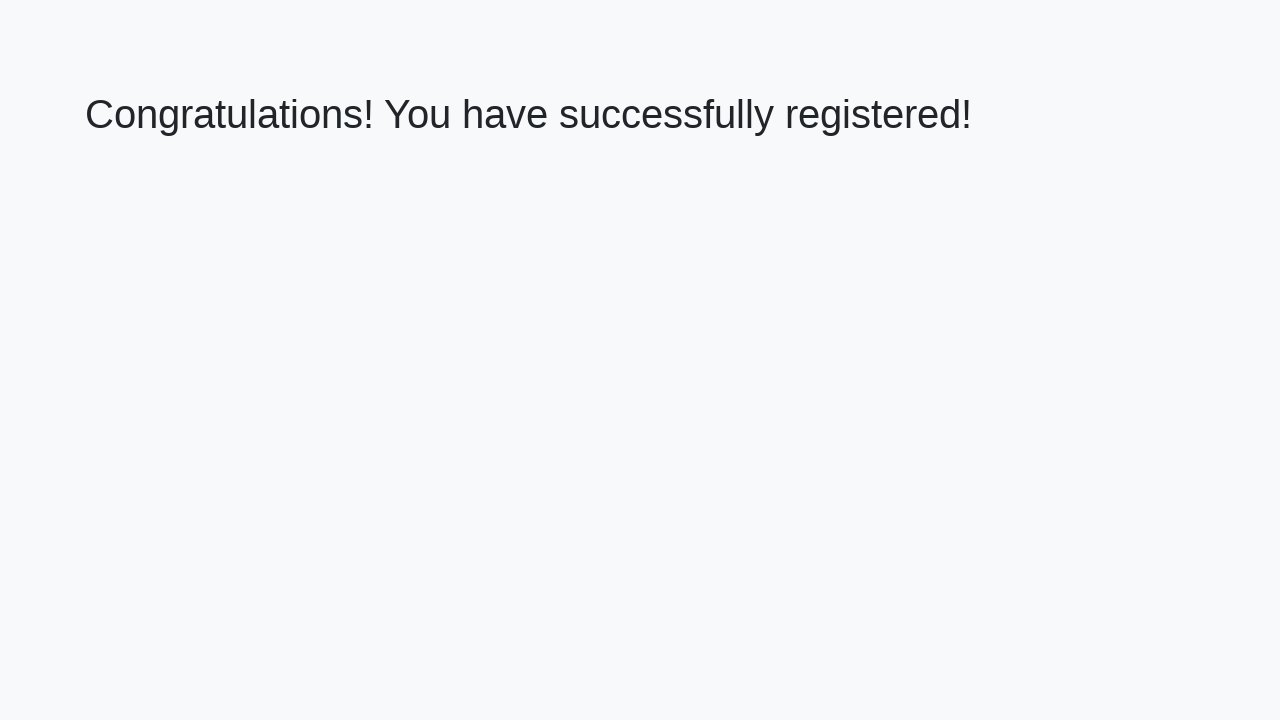

Retrieved congratulations message text
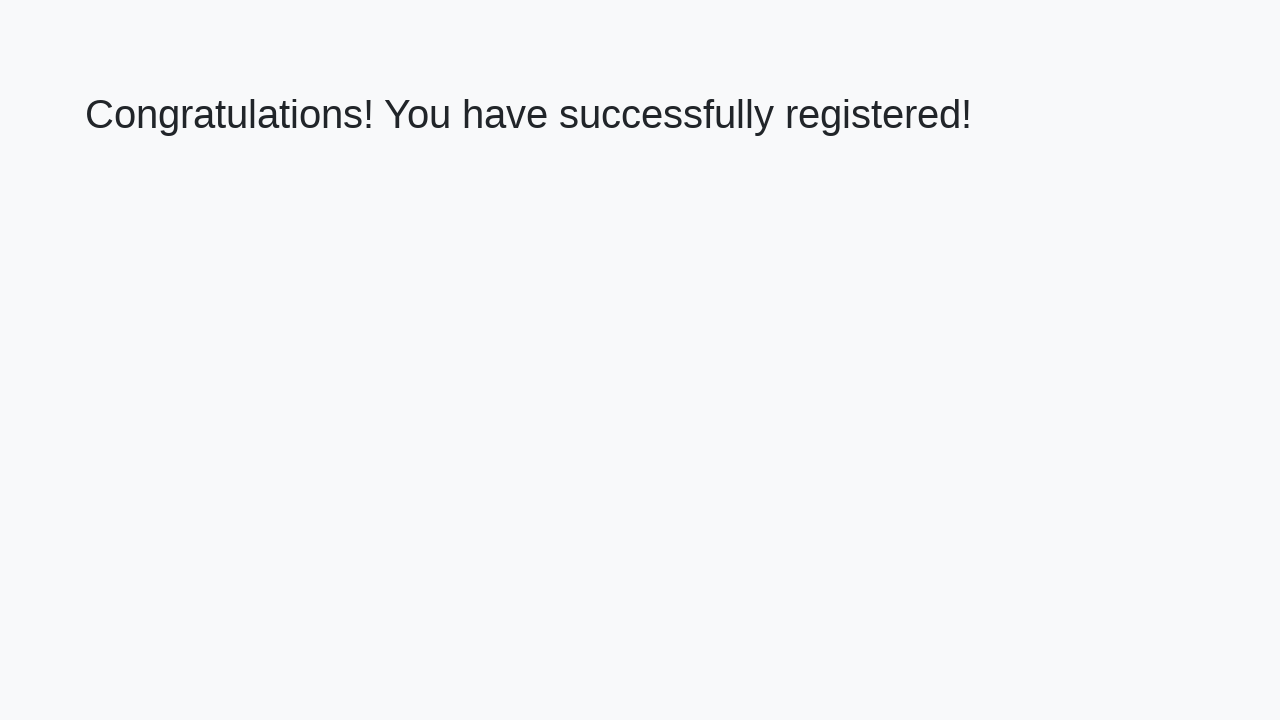

Verified successful registration with correct congratulations message
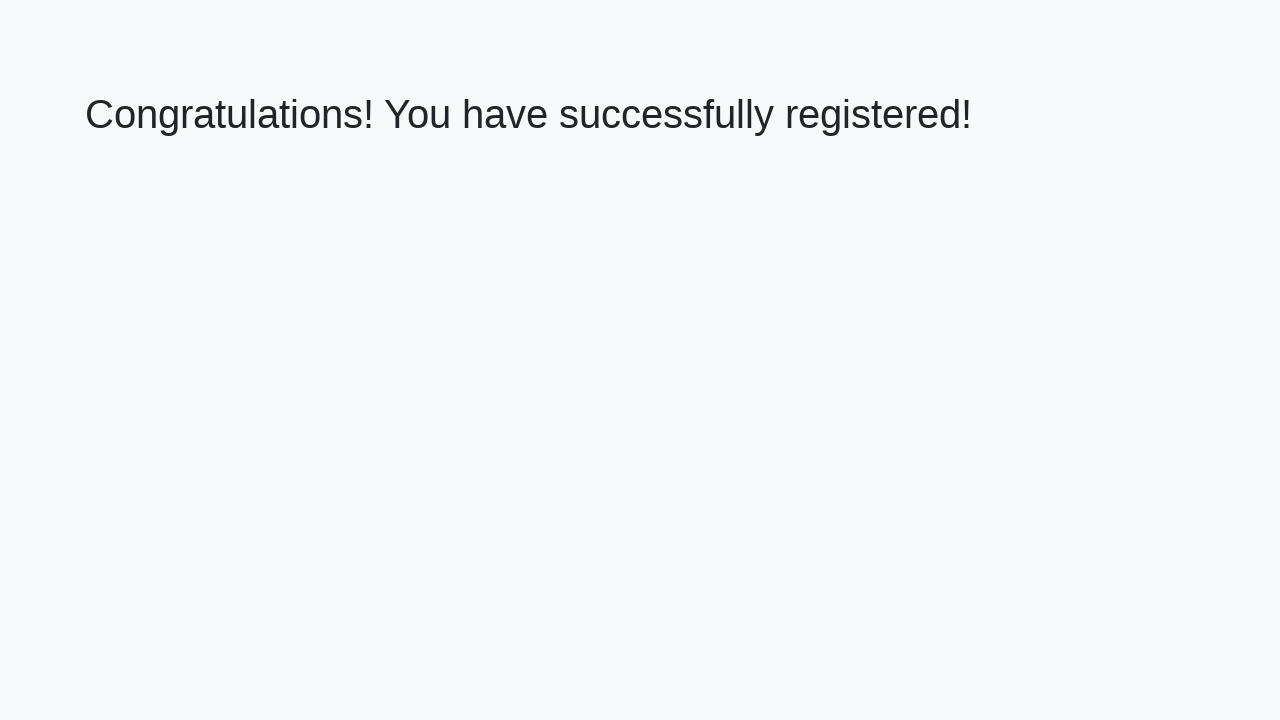

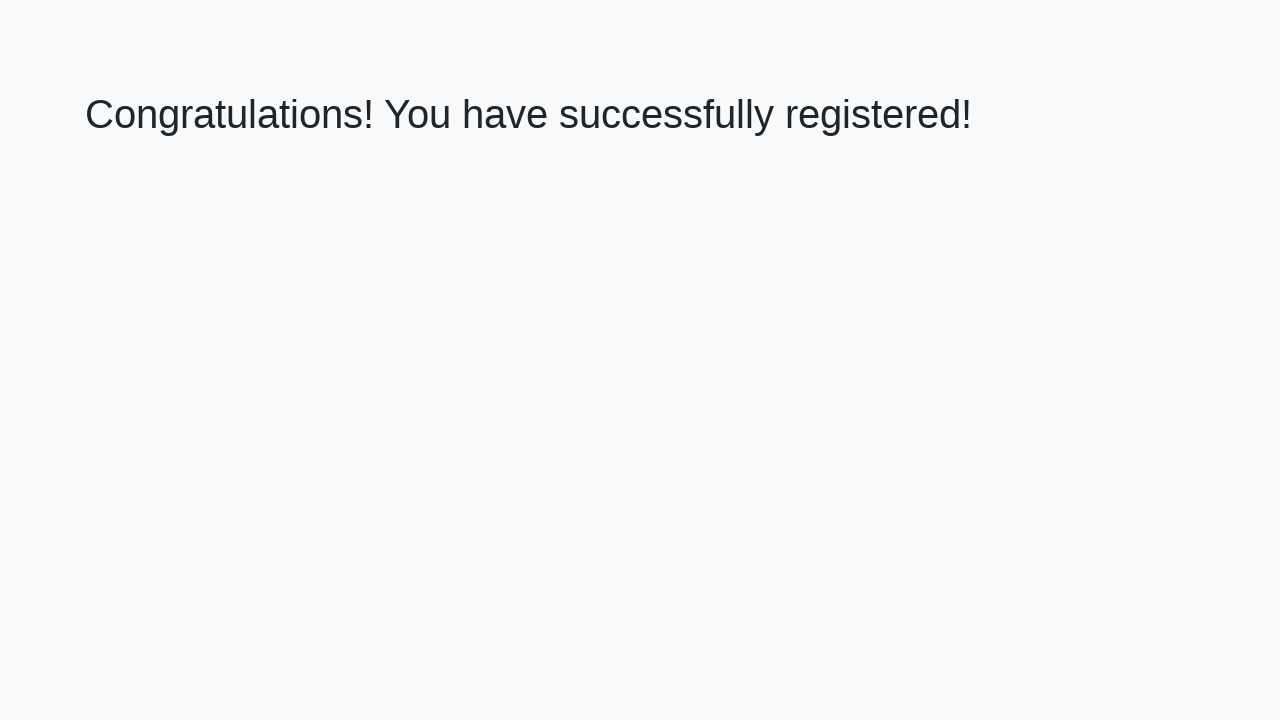